Tests a math quiz form by reading a value from the page, calculating the answer using a logarithmic formula, filling in the result, selecting required checkbox and radio button options, and submitting the form.

Starting URL: https://suninjuly.github.io/math.html

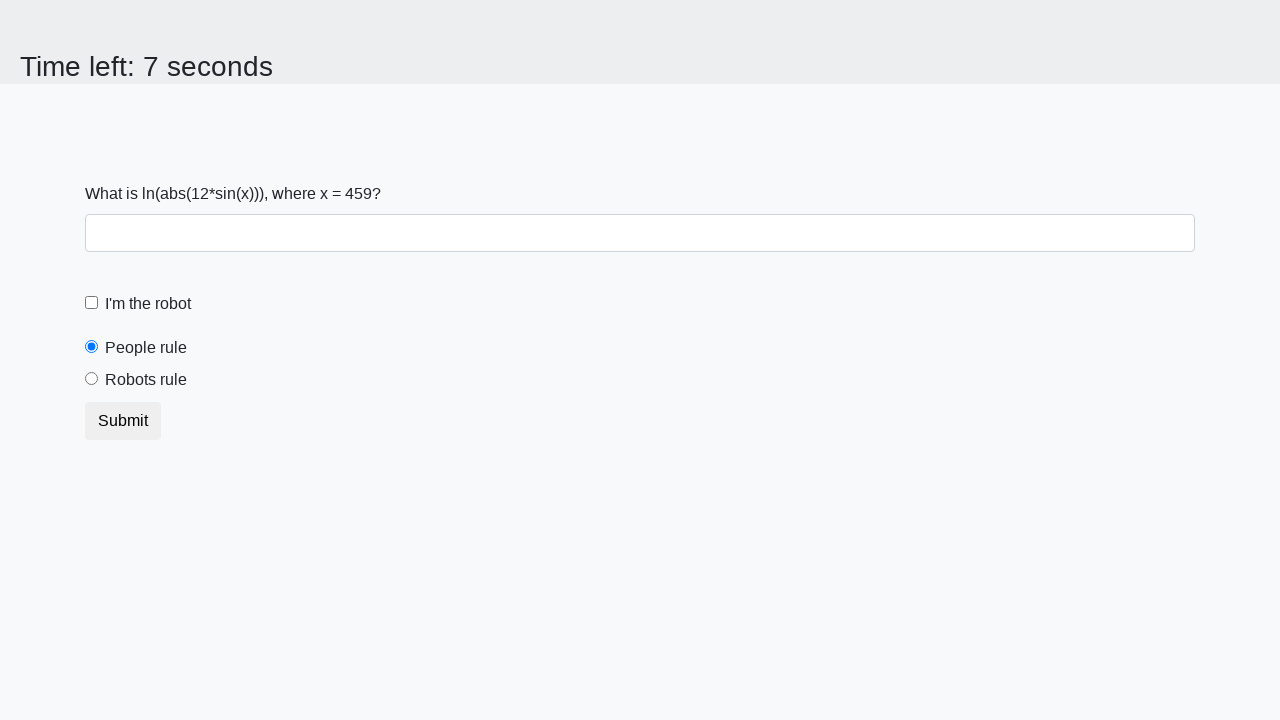

Located and read x value from the page
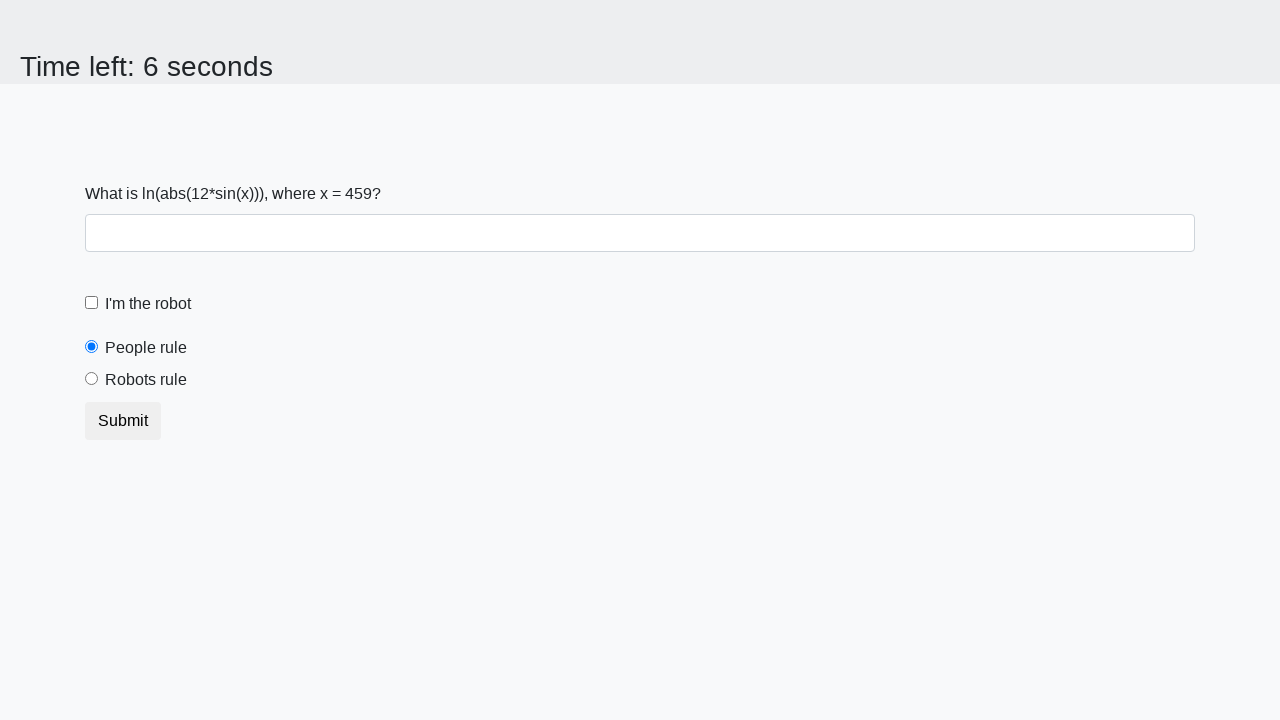

Calculated logarithmic formula result for x value
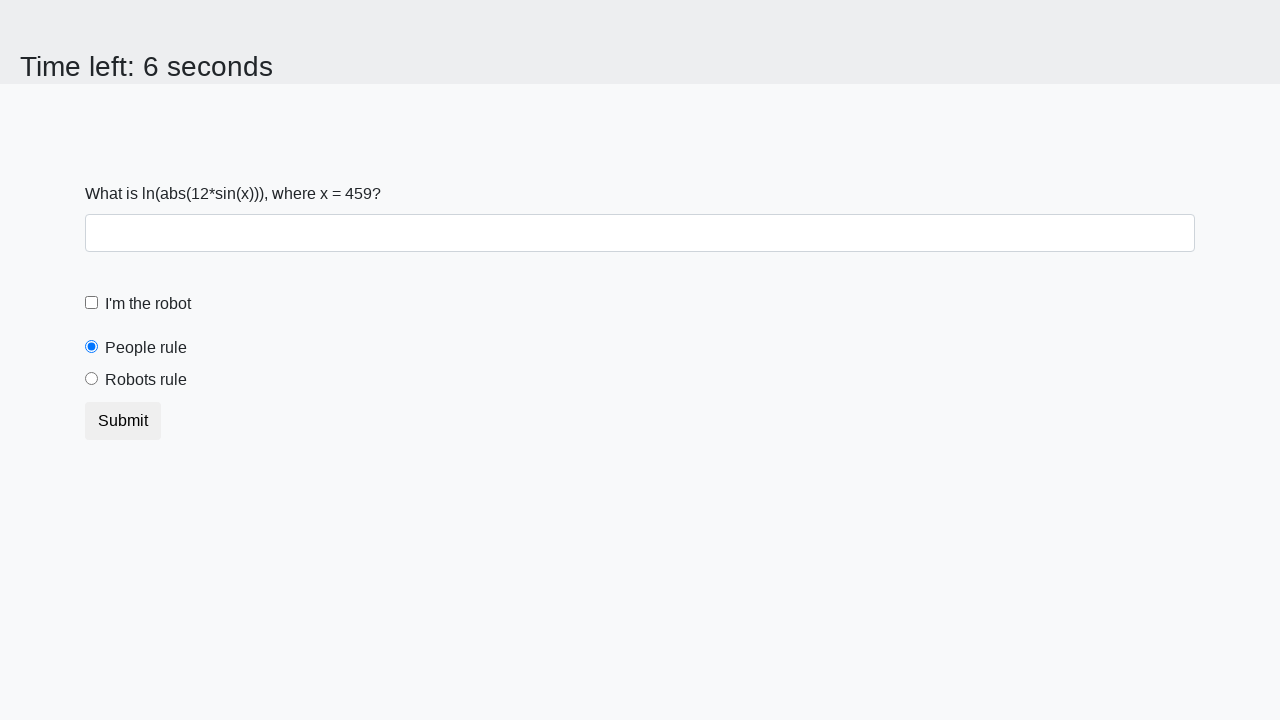

Filled answer field with calculated value on #answer
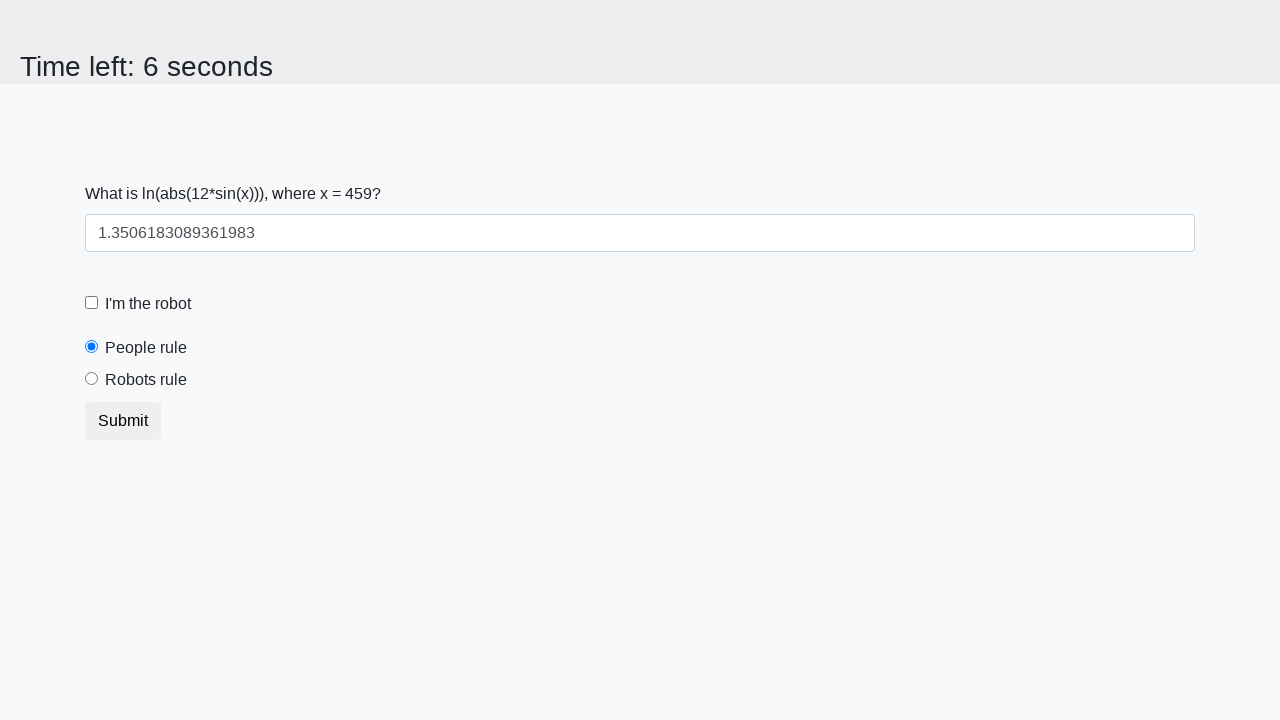

Clicked the robot checkbox at (92, 303) on #robotCheckbox
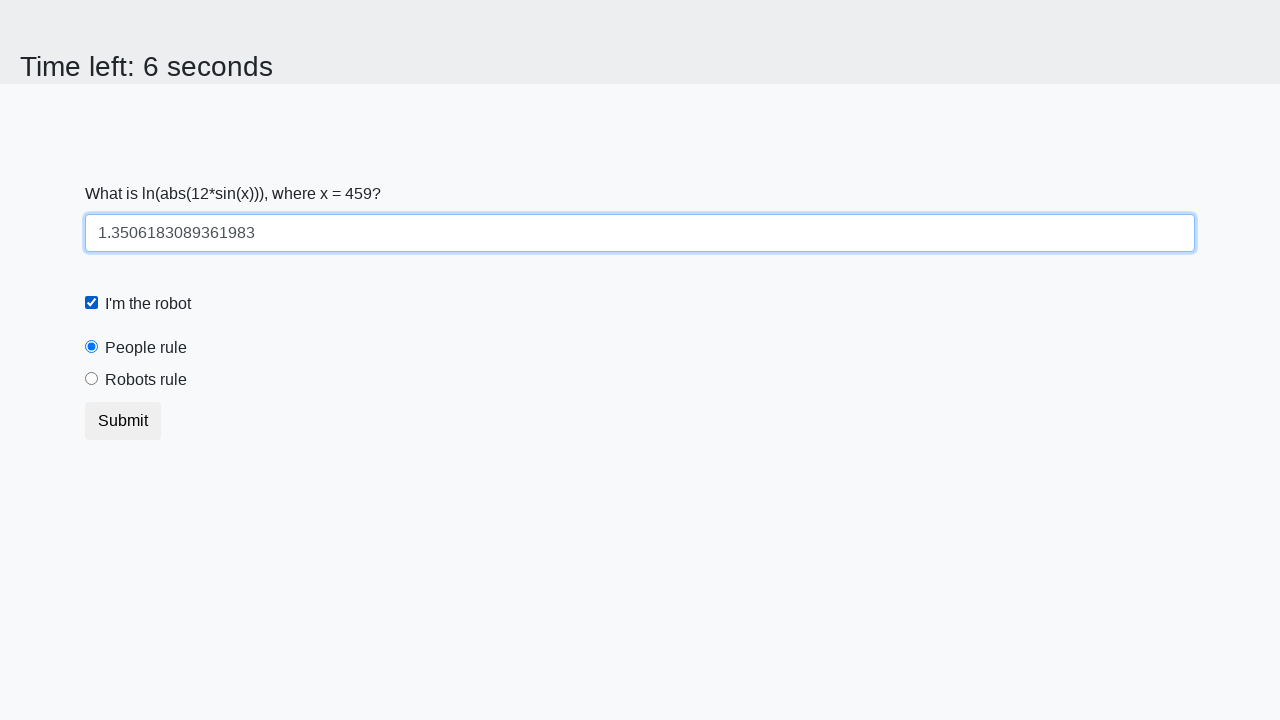

Selected the robots rule radio button at (92, 379) on #robotsRule
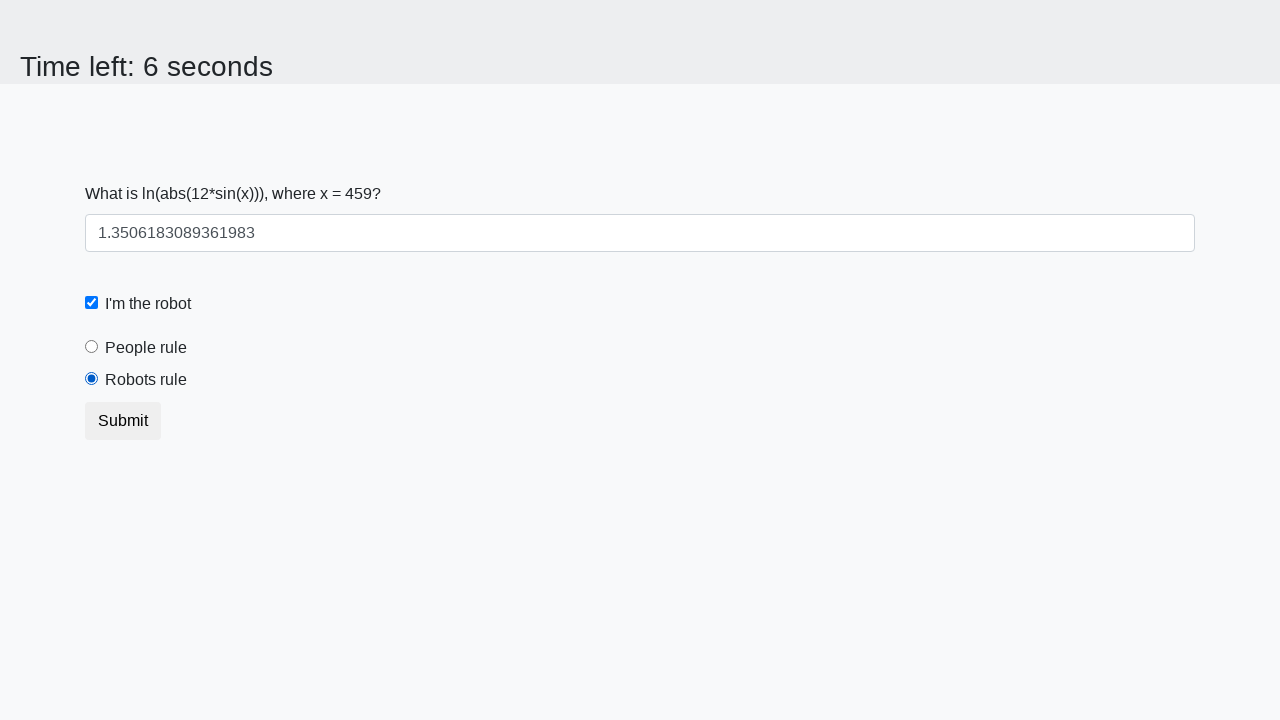

Submitted the math quiz form at (123, 421) on [type='submit']
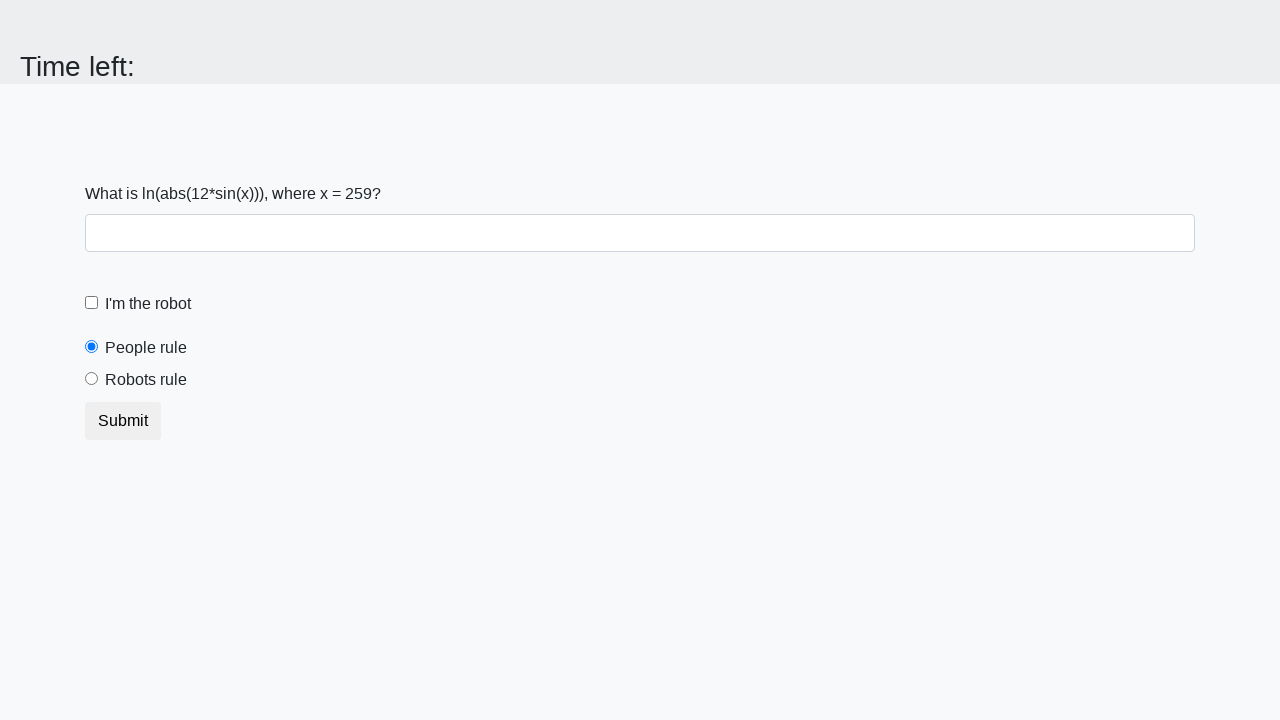

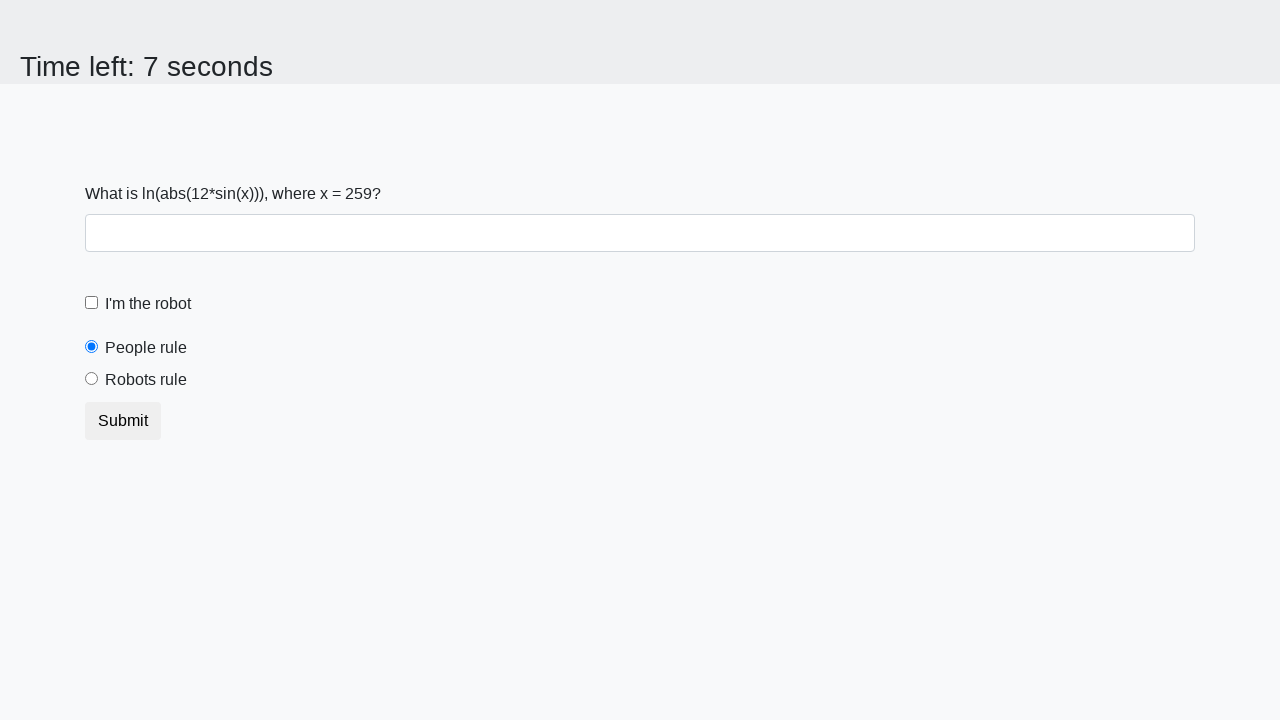